Tests a math problem form by reading a value from the page, calculating the answer using a logarithmic formula, filling in the result, checking a checkbox, selecting a radio button, and submitting the form.

Starting URL: http://suninjuly.github.io/math.html

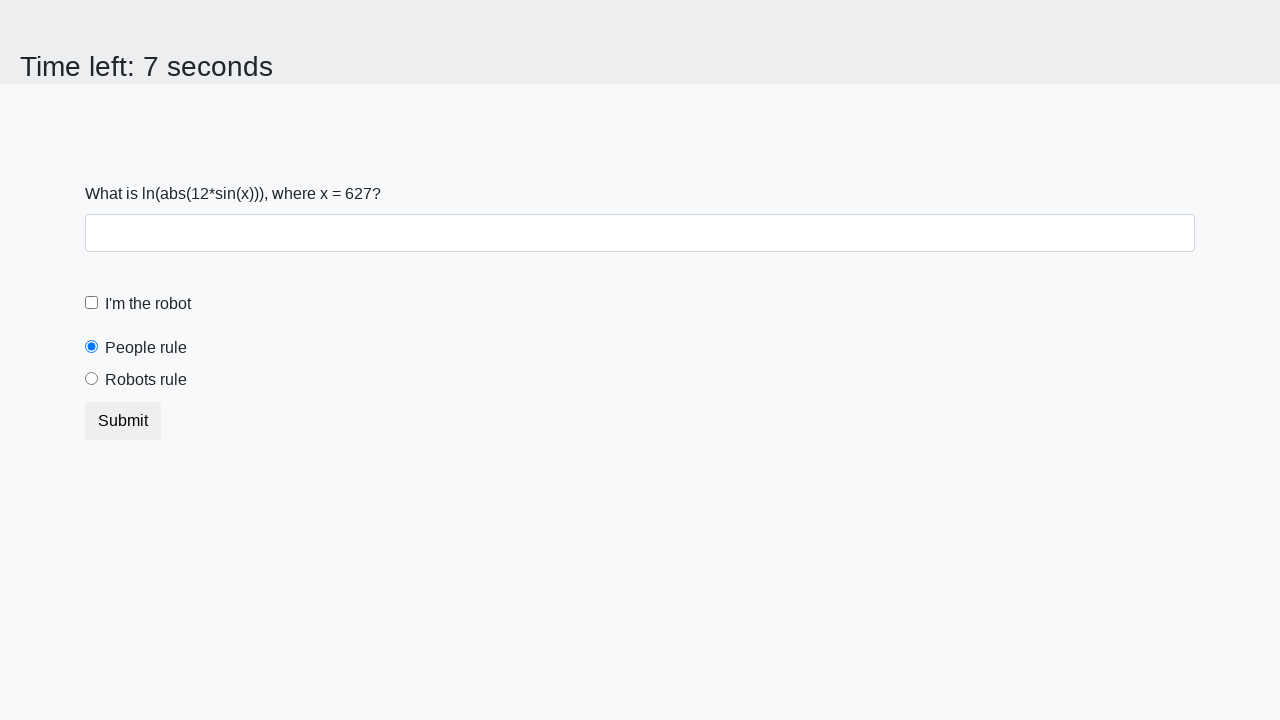

Located and read x value from page element
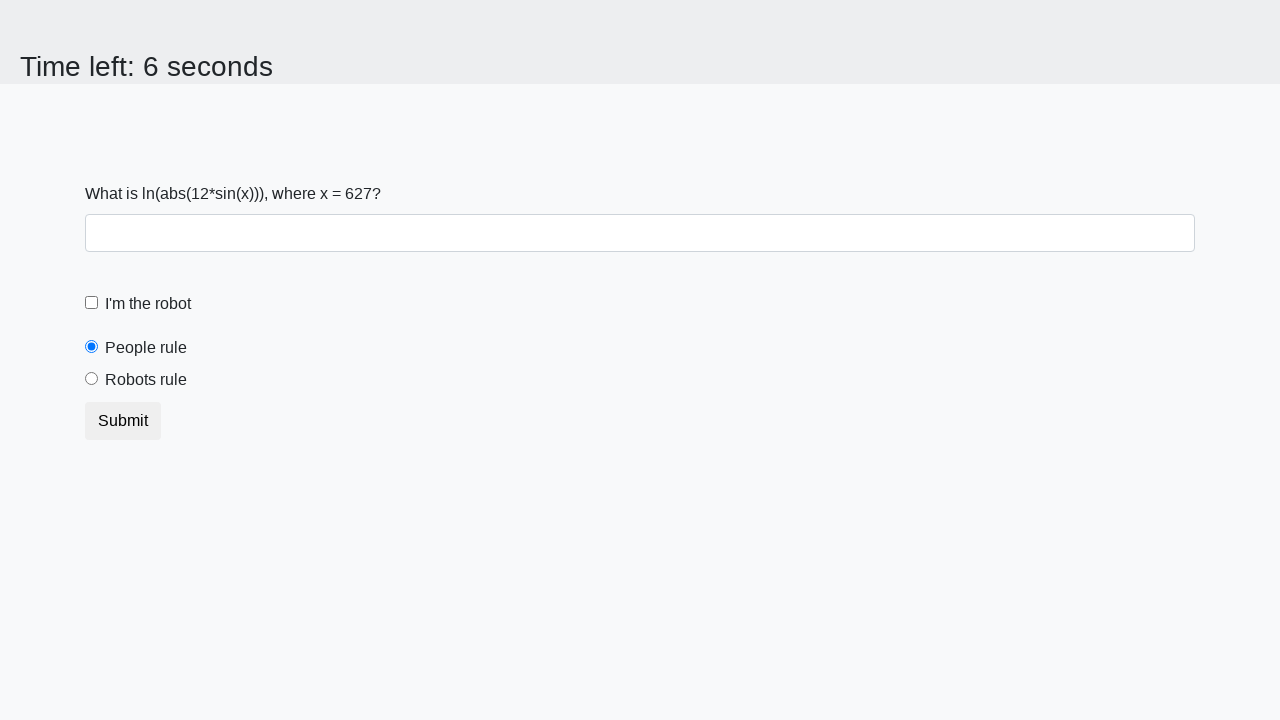

Calculated logarithmic formula result: log(|12*sin(x)|)
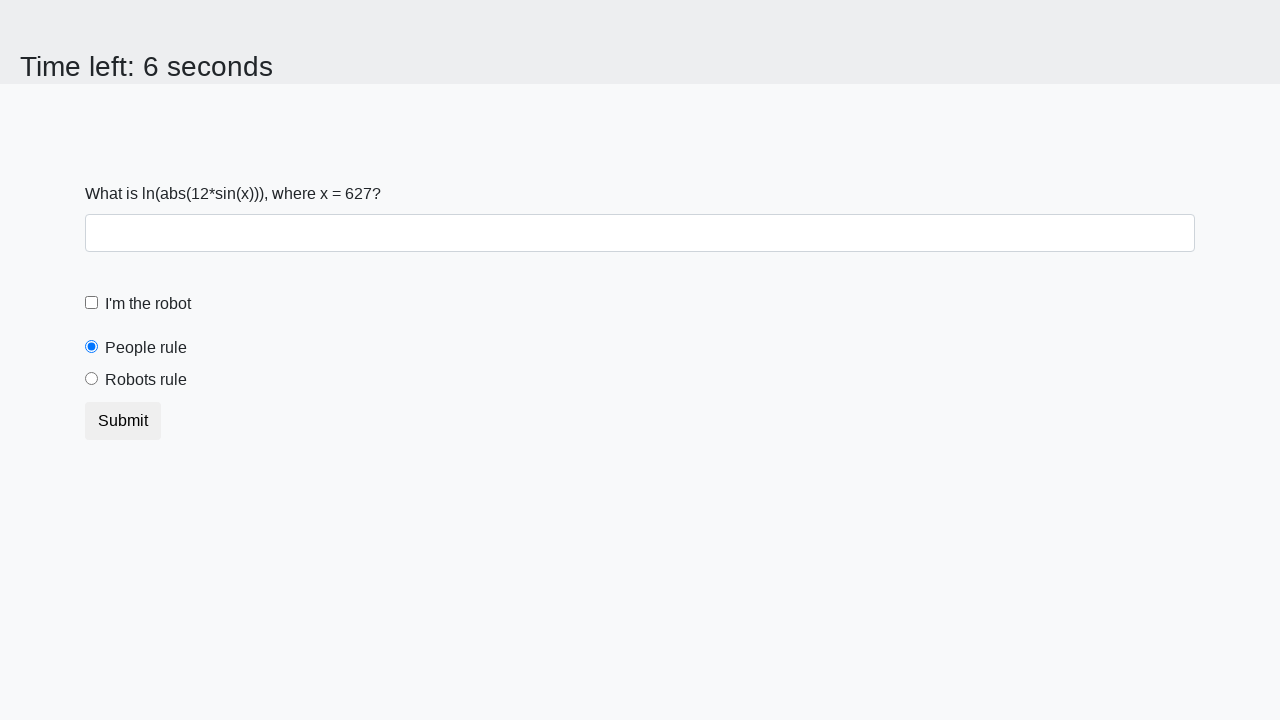

Filled answer field with calculated value on #answer
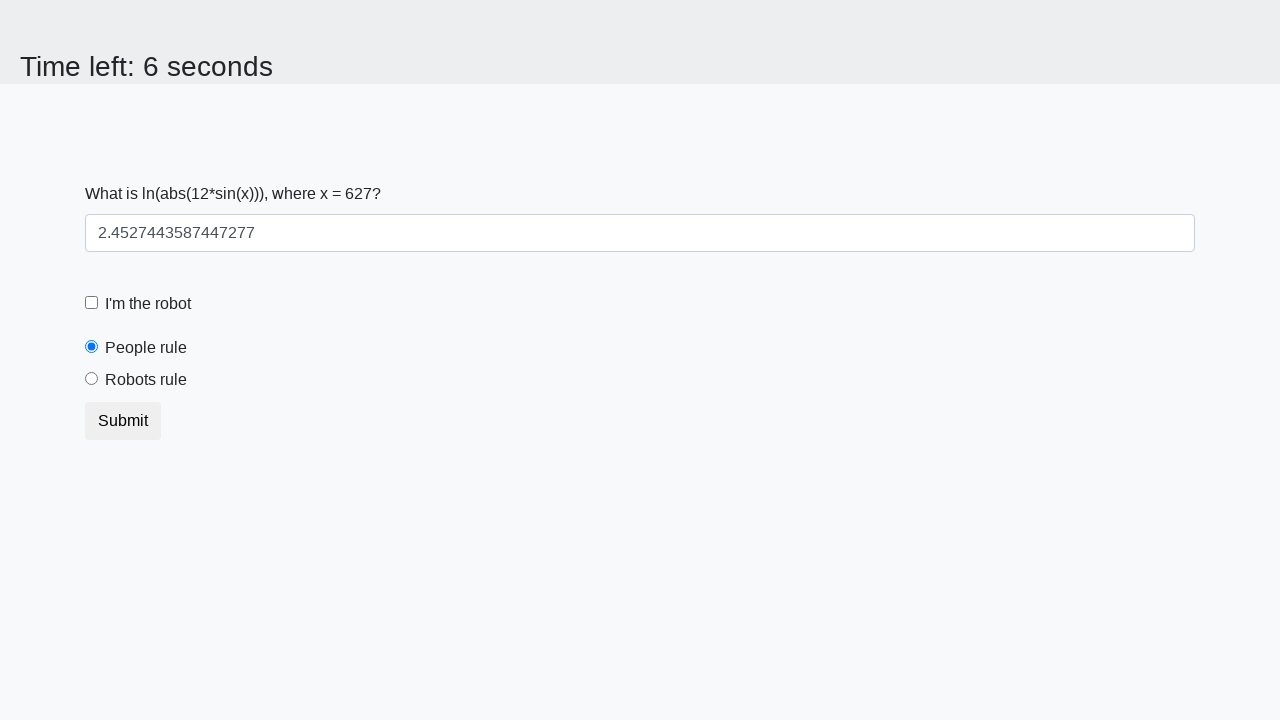

Checked the robot checkbox at (92, 303) on #robotCheckbox
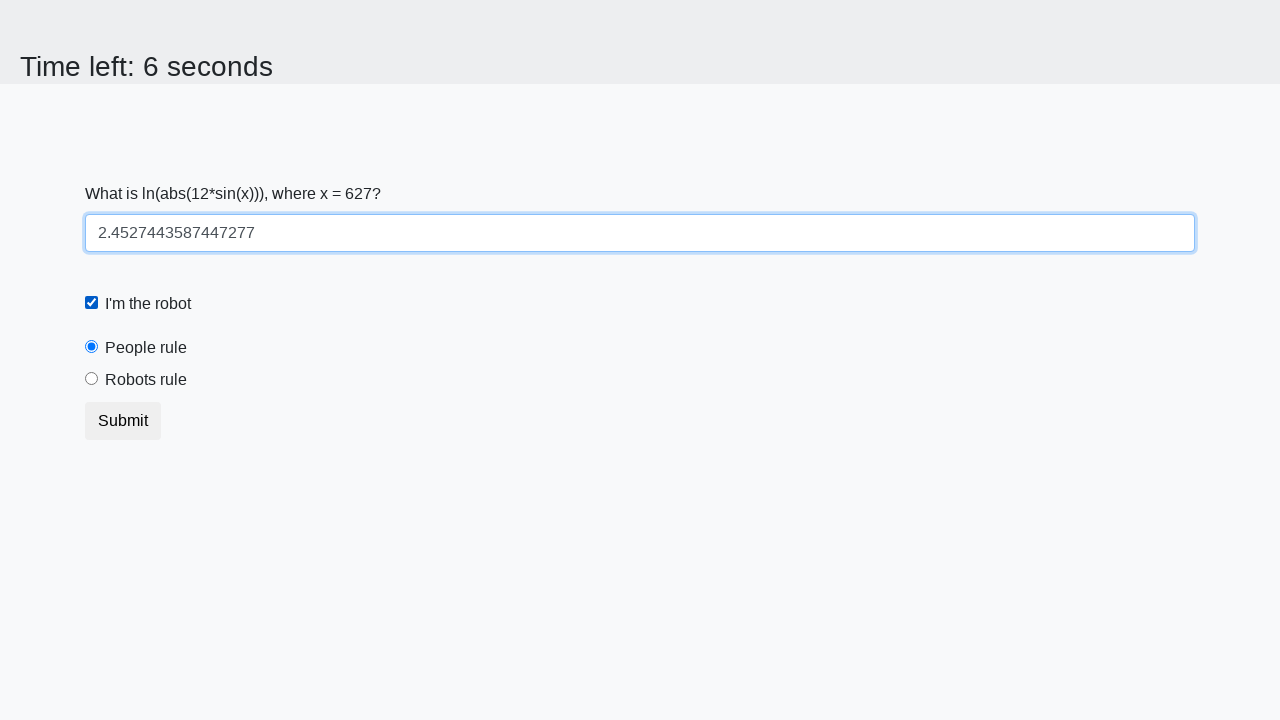

Selected the robots rule radio button at (92, 379) on #robotsRule
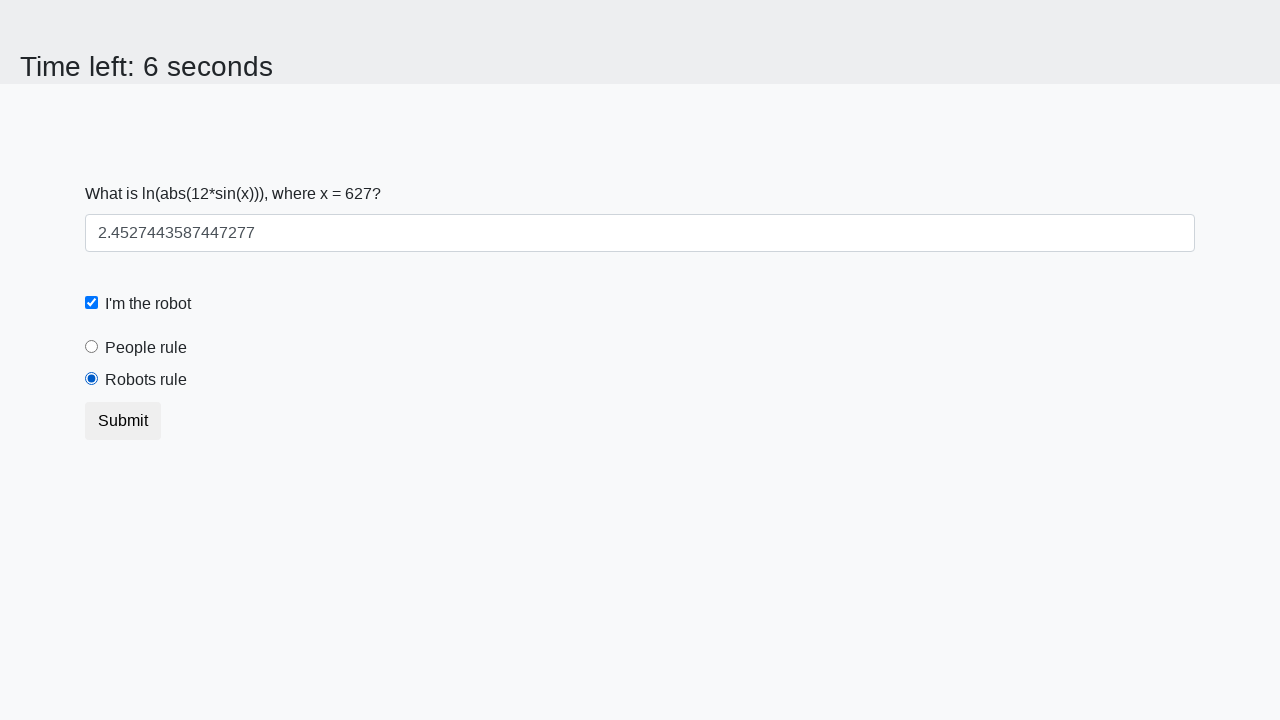

Clicked submit button to submit form at (123, 421) on button.btn
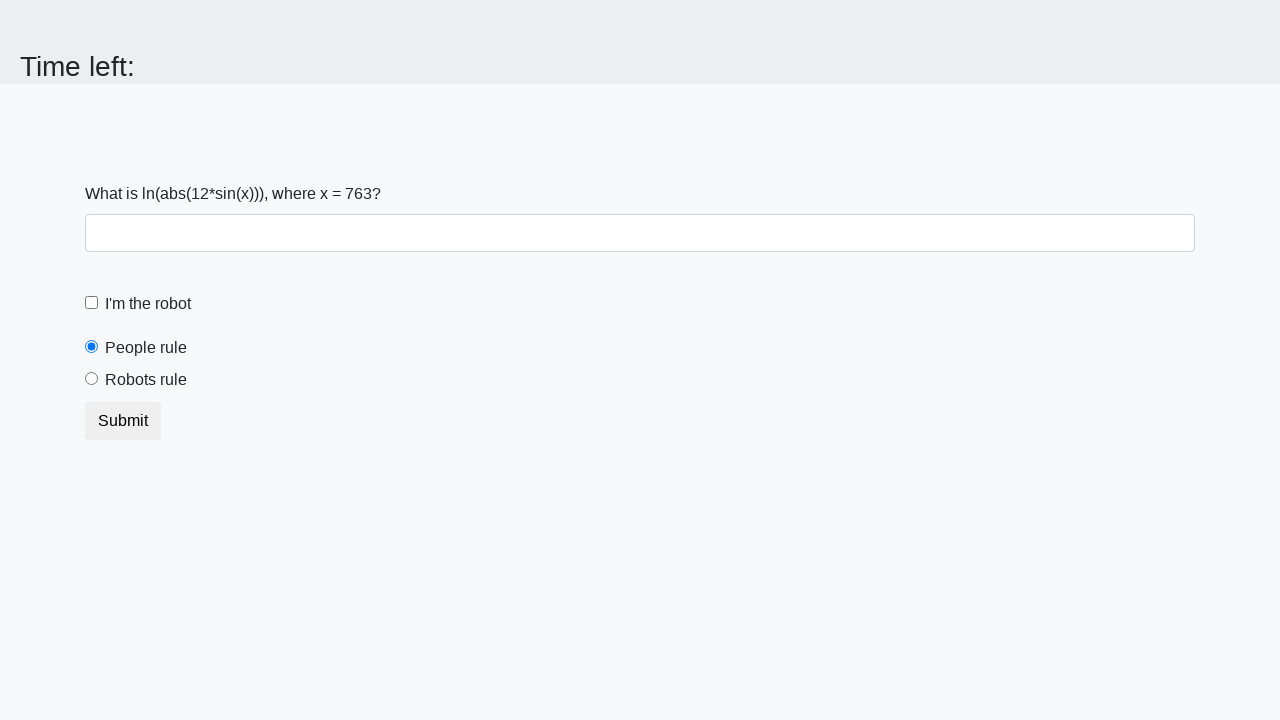

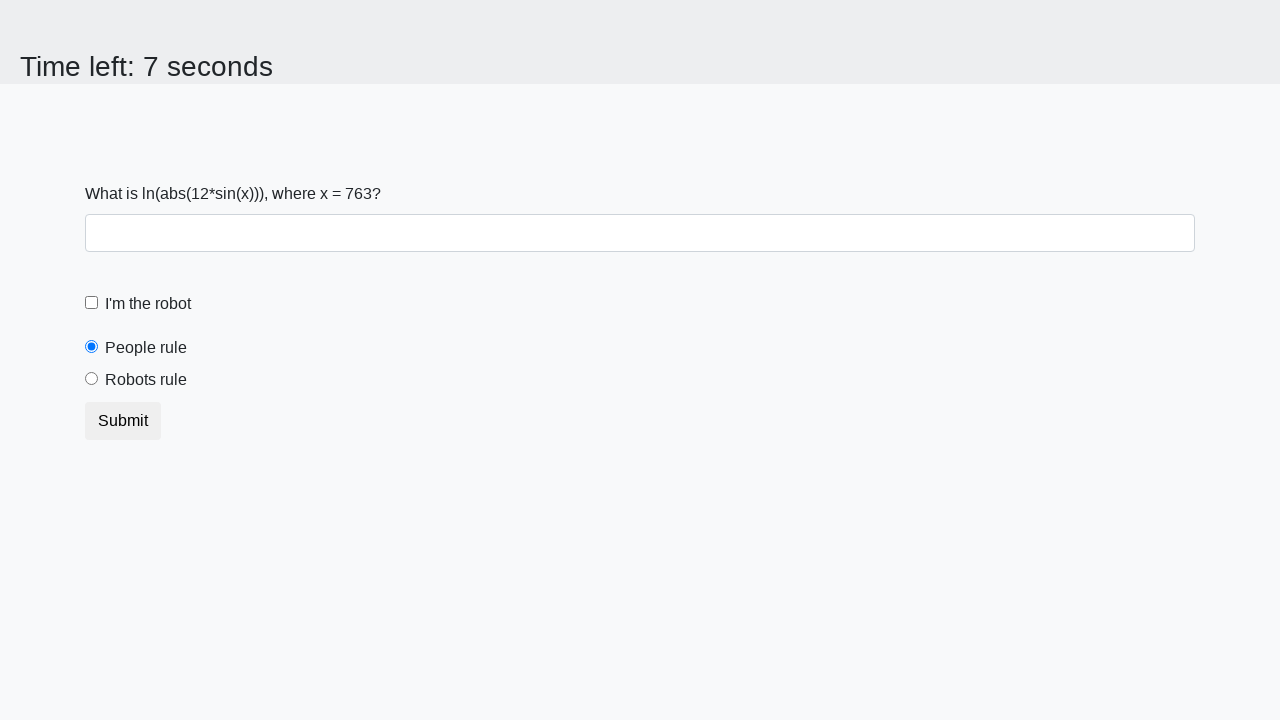